Clicks on a link that opens Twitter and Facebook popup windows on the LambdaTest playground demo page

Starting URL: https://www.lambdatest.com/selenium-playground/window-popup-modal-demo

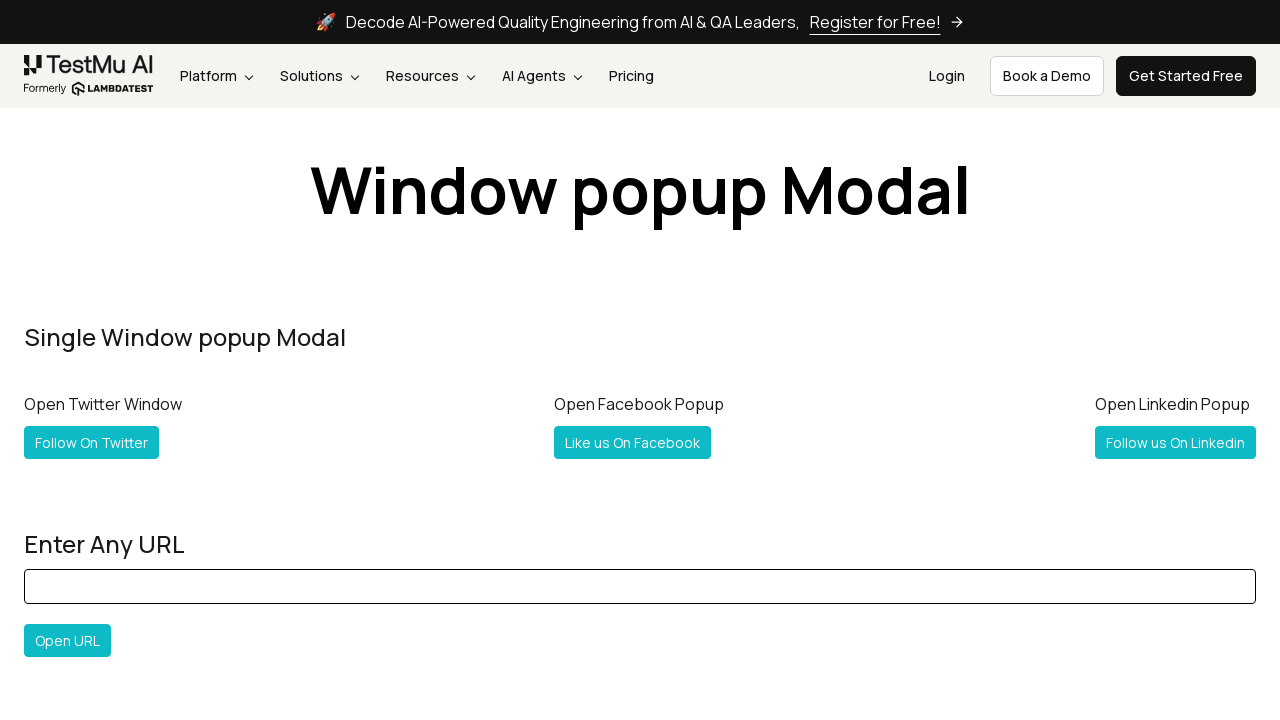

Clicked on 'Follow Twitter & Facebook' link at (122, 360) on xpath=//a[contains(text(),'Follow Twitter & Facebook')]
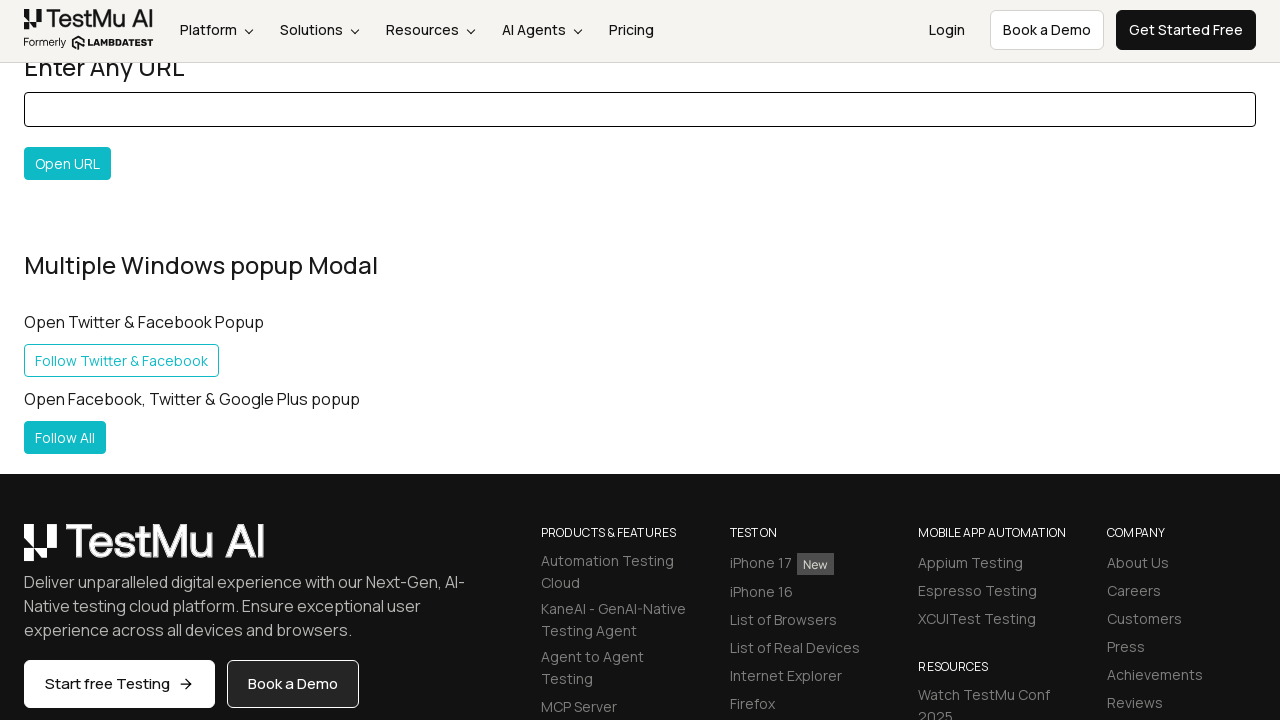

Waited 3 seconds for popup windows to open
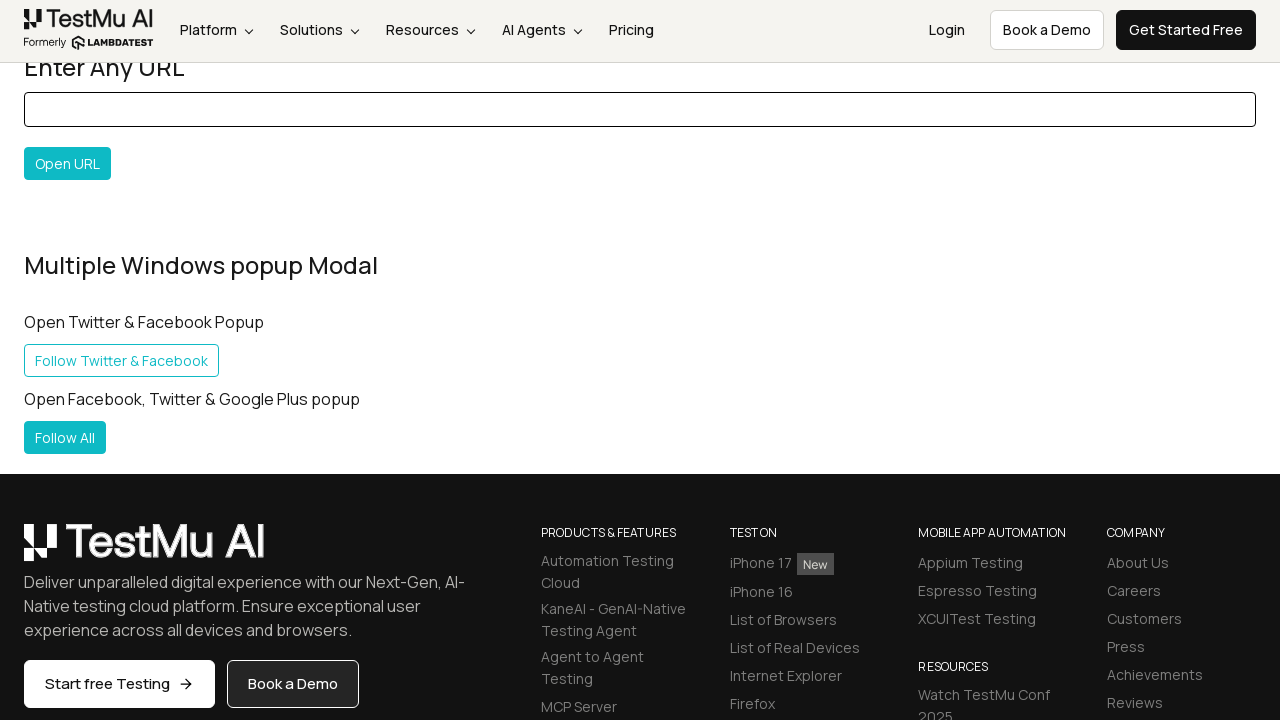

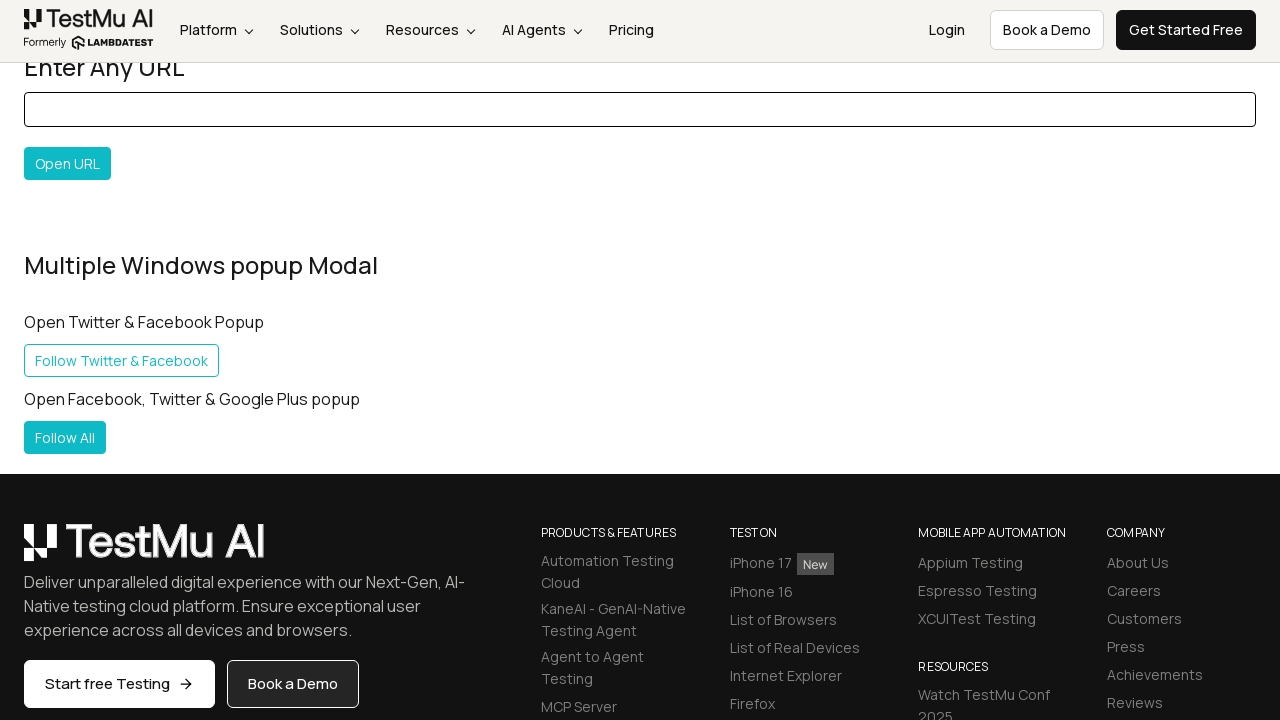